Navigates to a timezone display website to test timezone emulation

Starting URL: https://everytimezone.com/

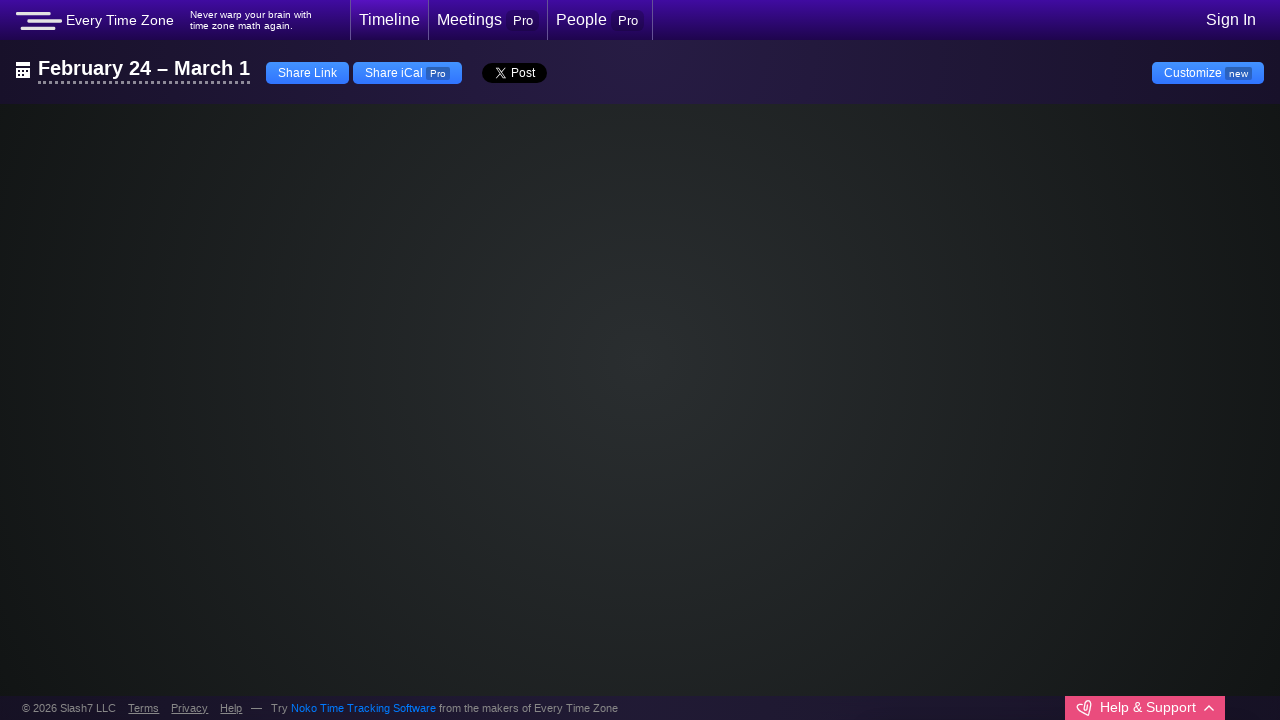

Navigated to everytimezone.com
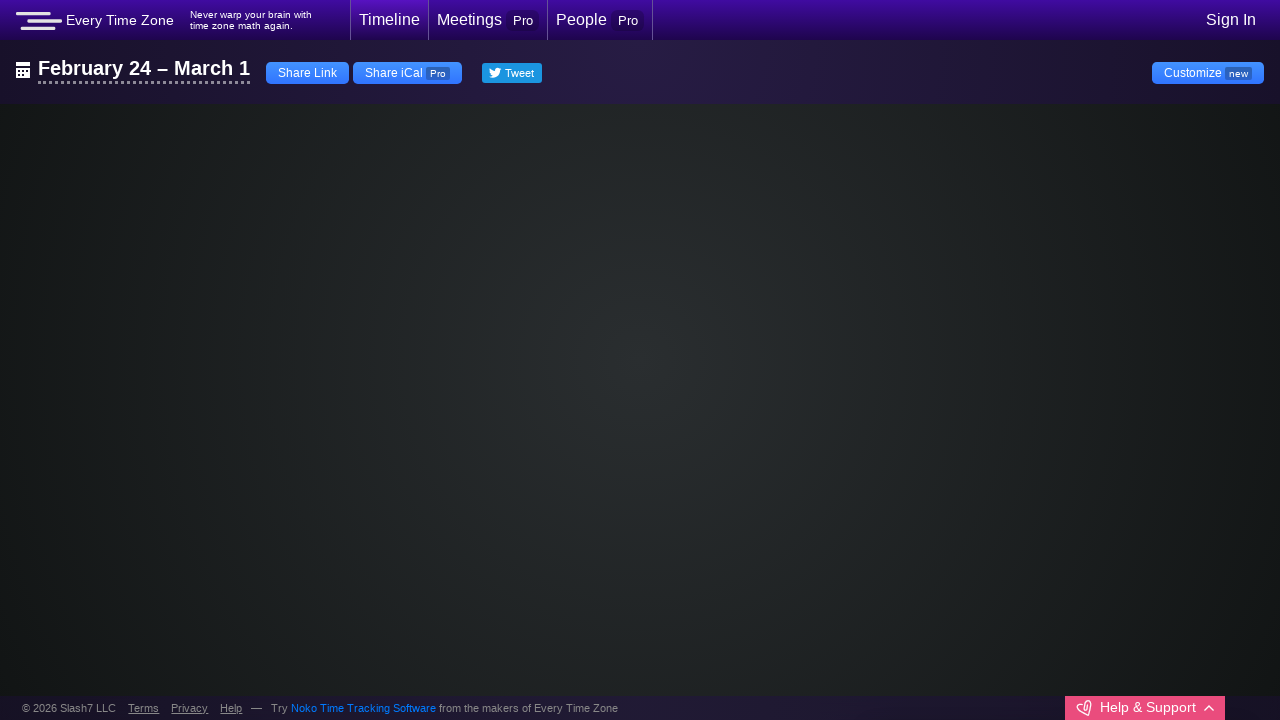

Waited for network idle state - page fully loaded
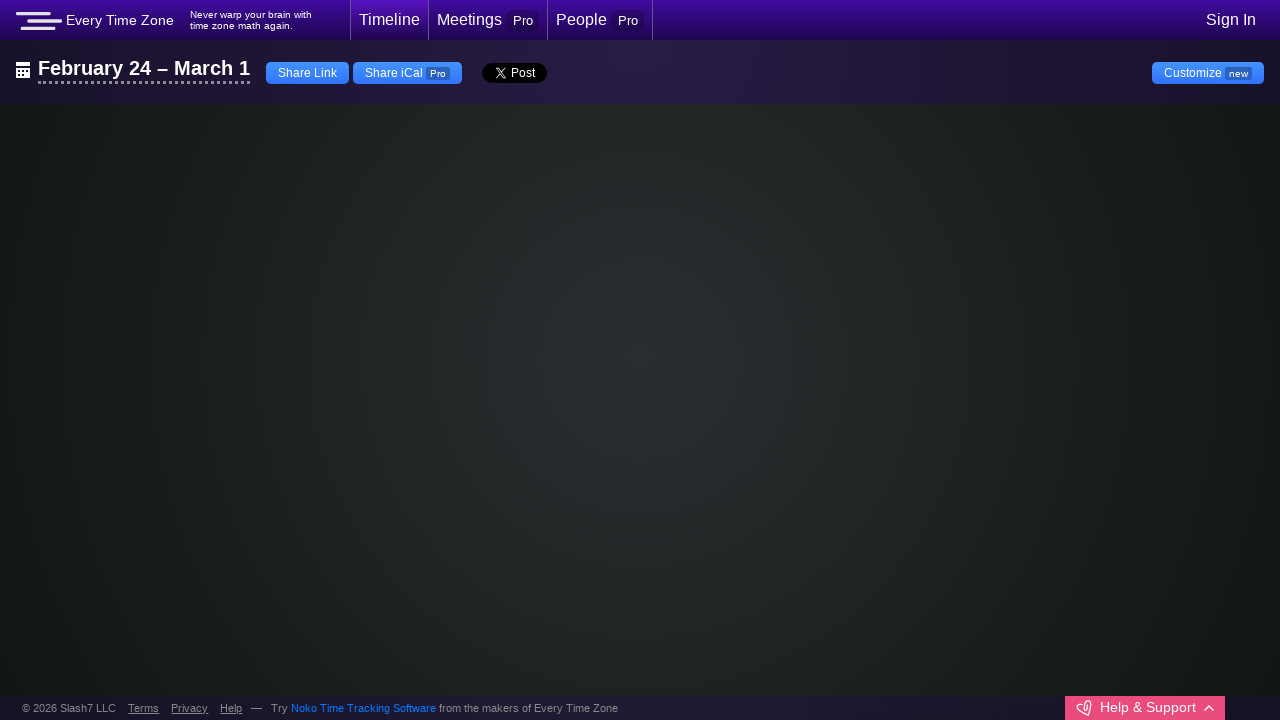

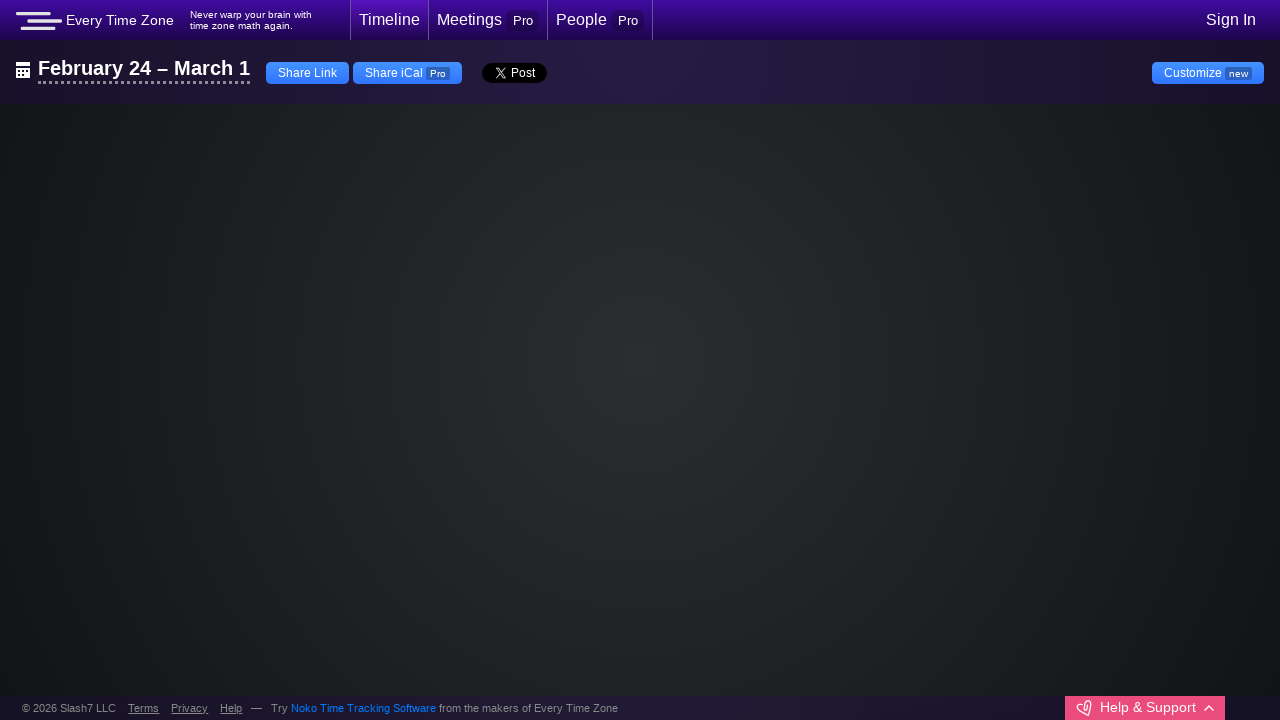